Tests checkbox interaction on a test blog by clicking to select two checkboxes and clicking to unselect an already-marked checkbox

Starting URL: http://only-testing-blog.blogspot.com/

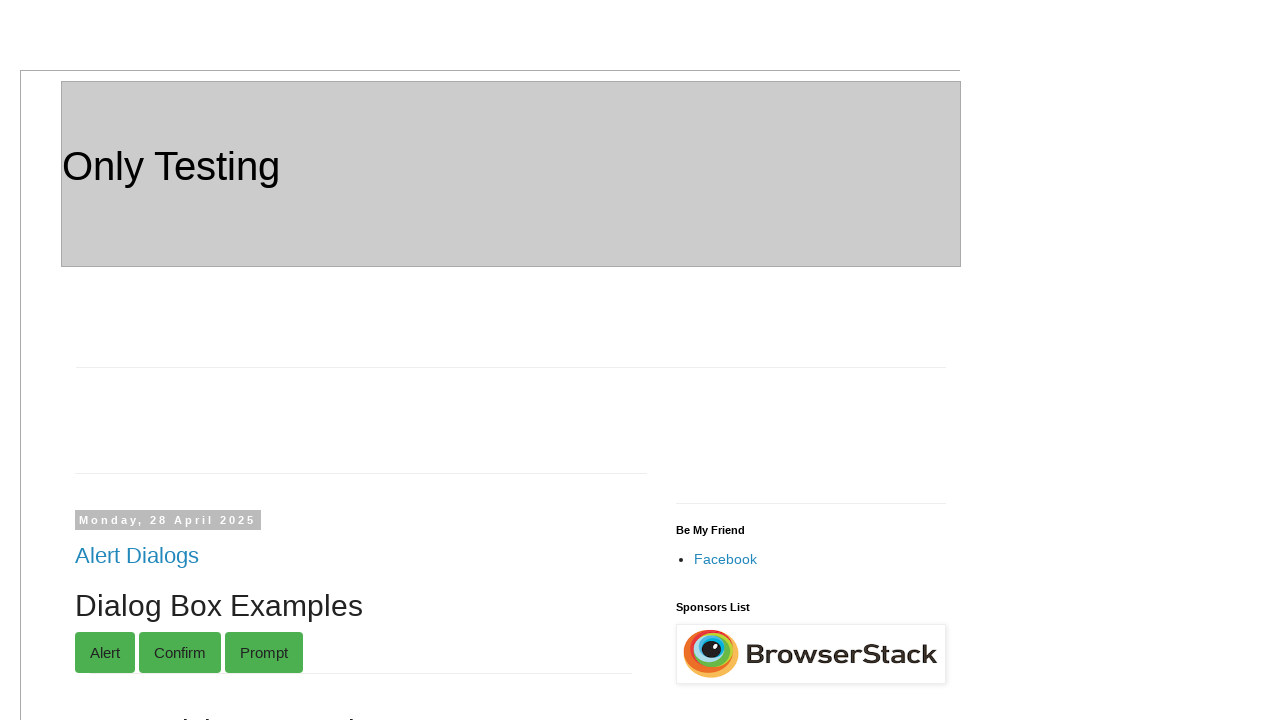

Clicked checkbox 2 to select it at (82, 361) on xpath=//div[@id='post-body-4105674242499183386']//input[@id='check2']
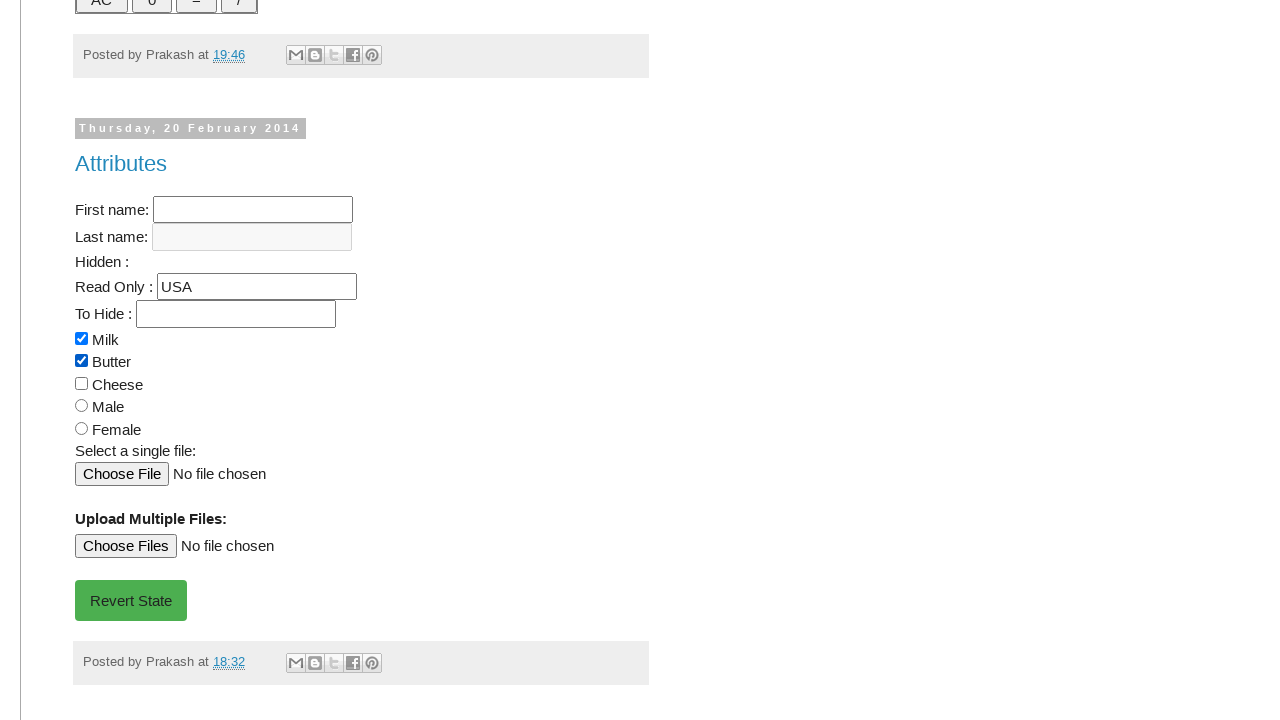

Clicked checkbox 3 to select it at (82, 383) on xpath=//div[@id='post-body-4105674242499183386']//input[@id='check3']
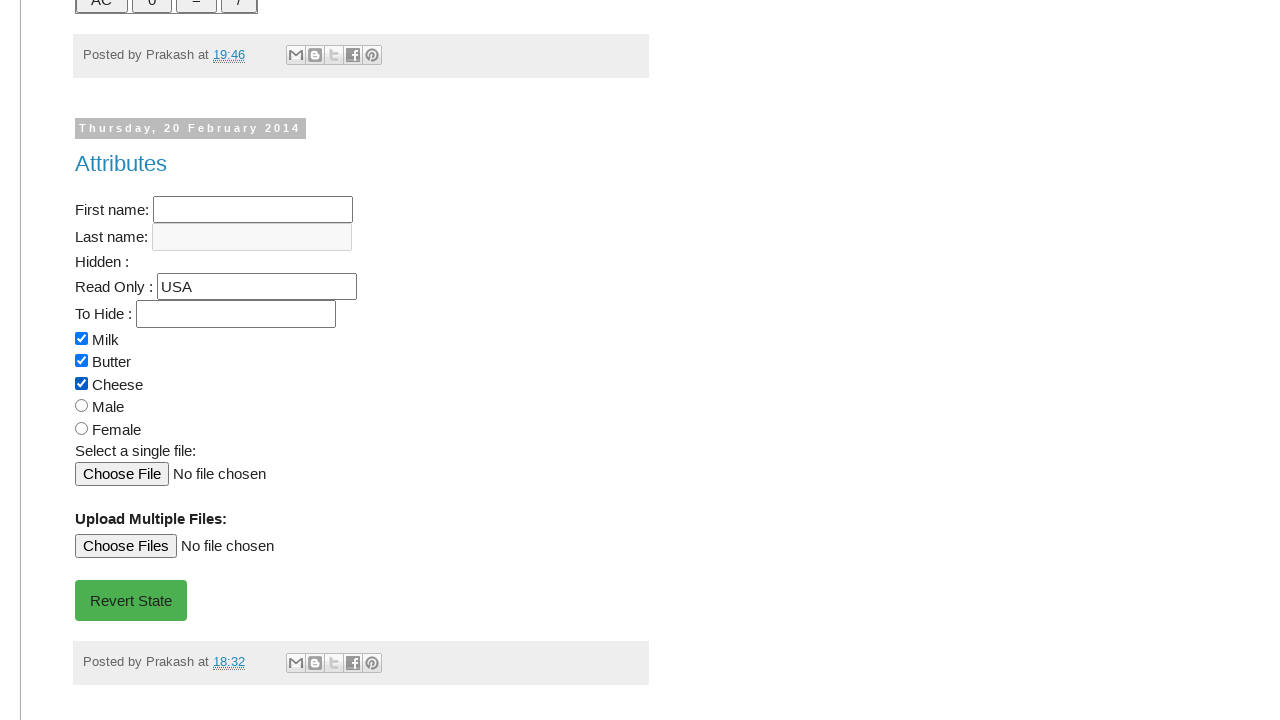

Clicked checkbox 1 to unselect it at (82, 338) on xpath=//div[@id='post-body-4105674242499183386']//input[@id='check1']
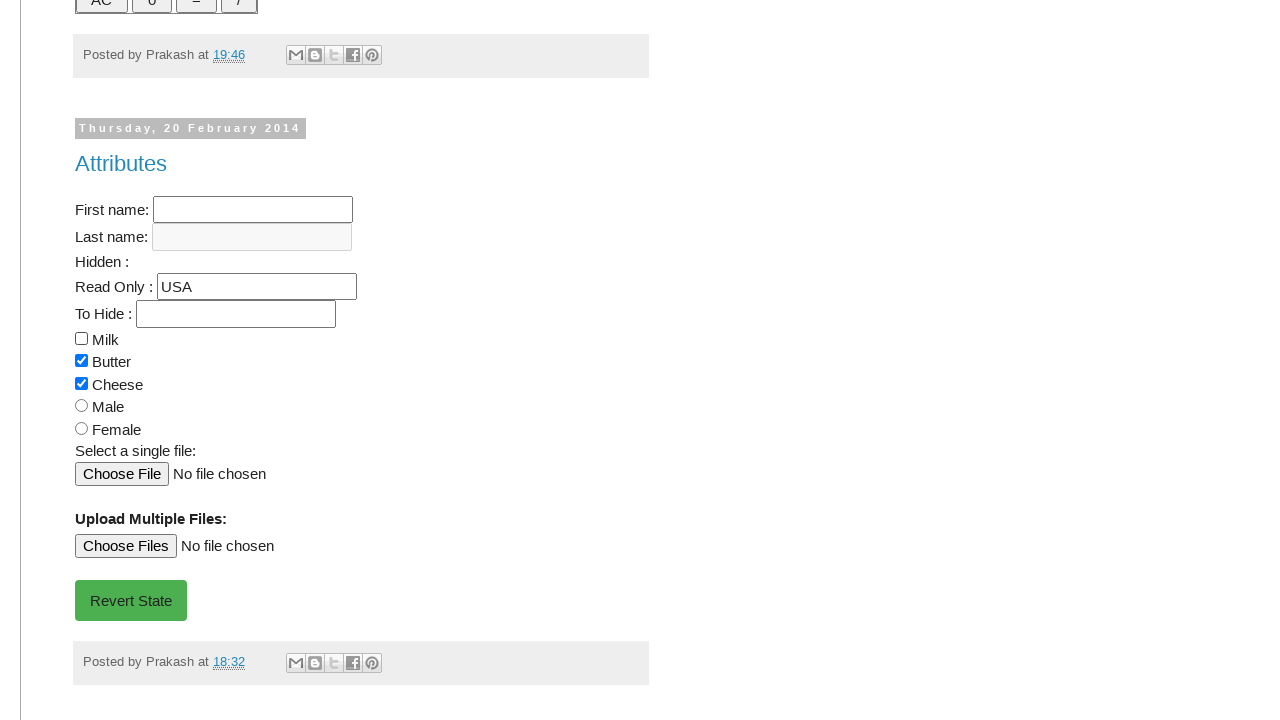

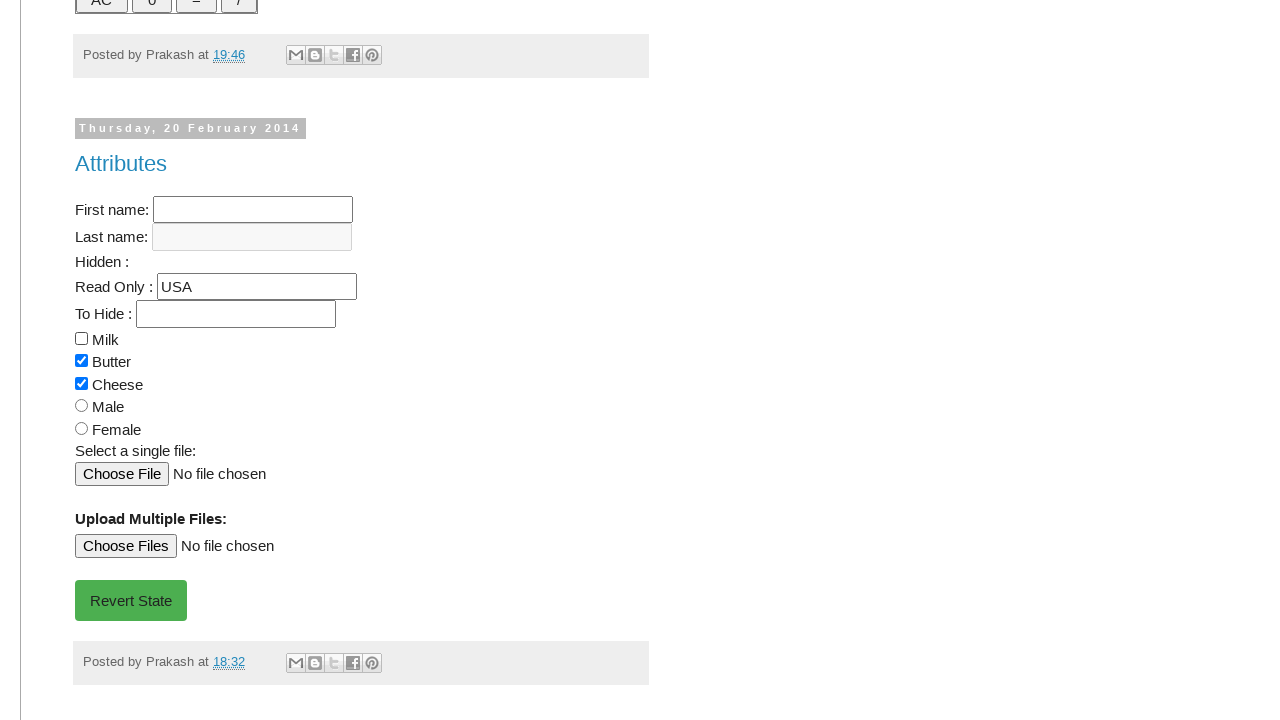